Navigates to AccuWeather's Tijuana weather forecast page and waits for the temperature element to load.

Starting URL: https://www.accuweather.com/en/mx/tijuana/241912/weather-forecast/241912

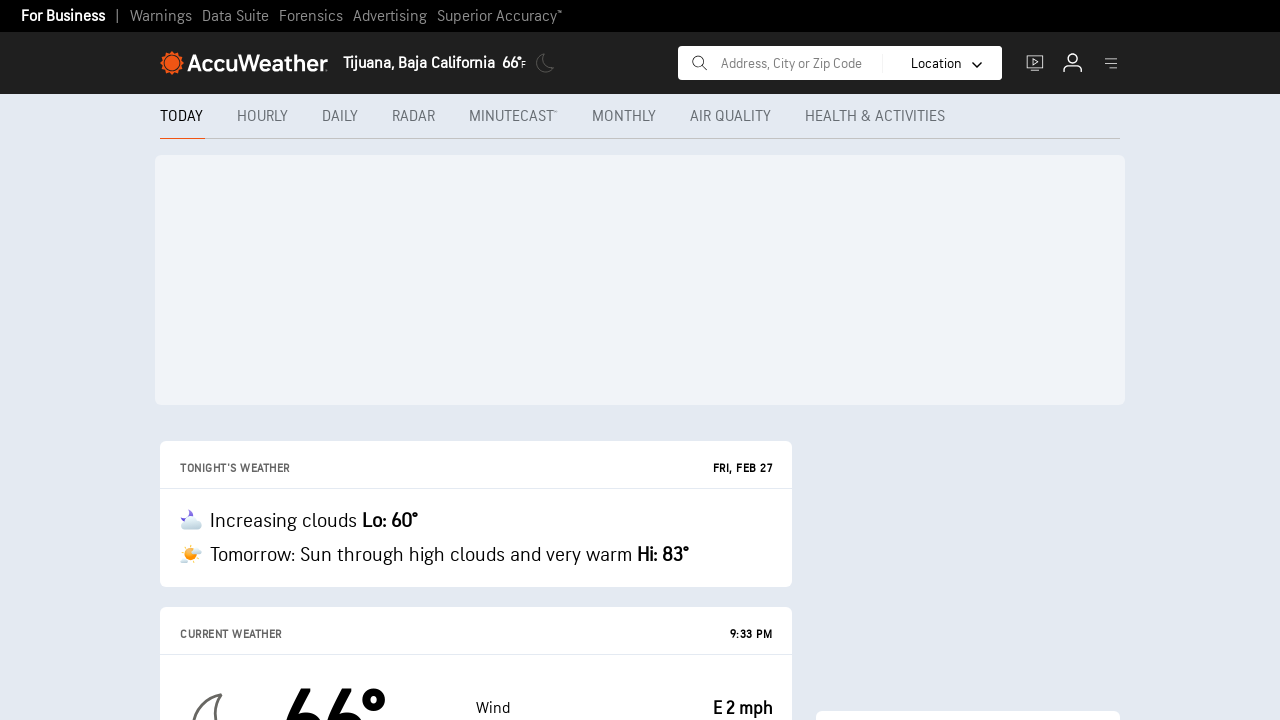

Navigated to AccuWeather Tijuana weather forecast page
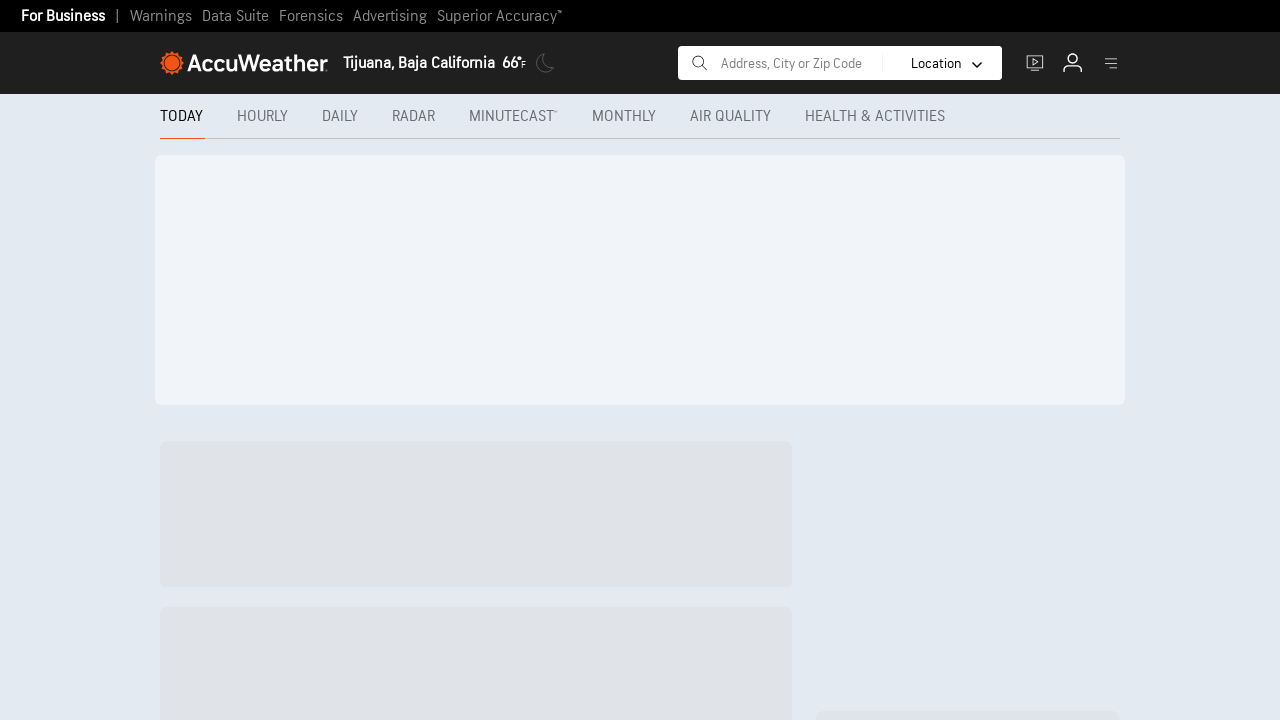

Temperature element loaded on the page
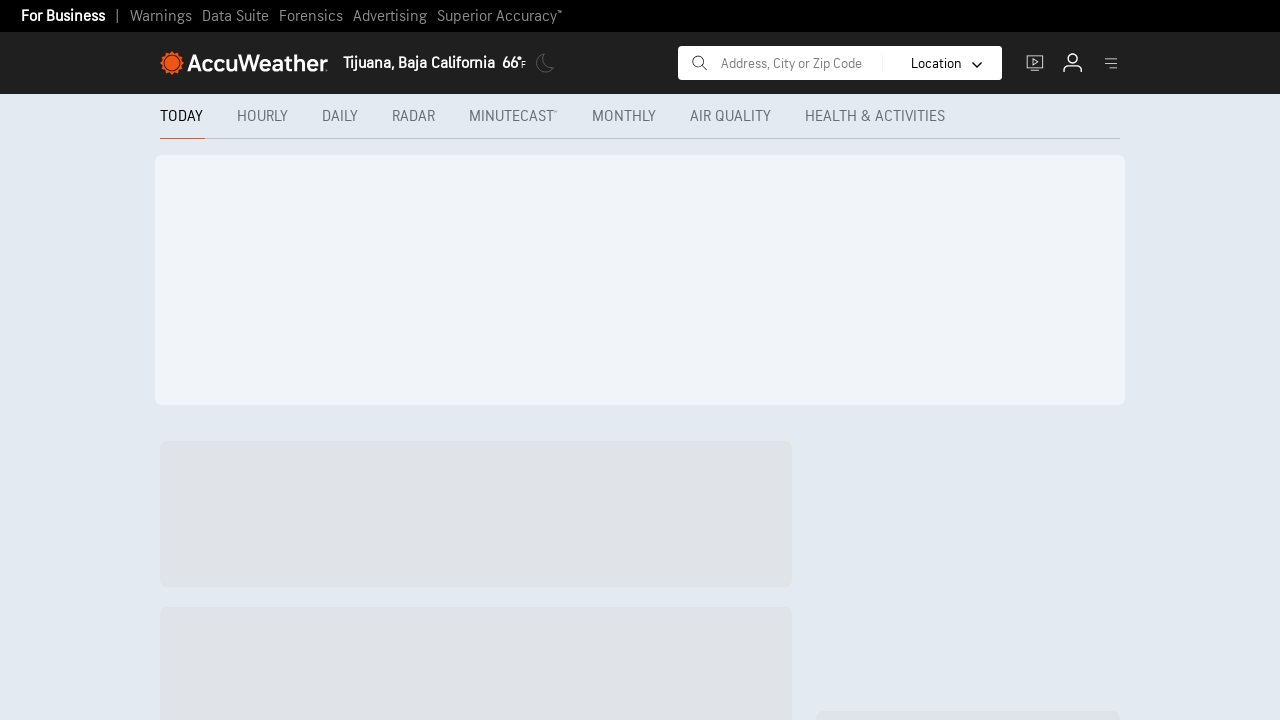

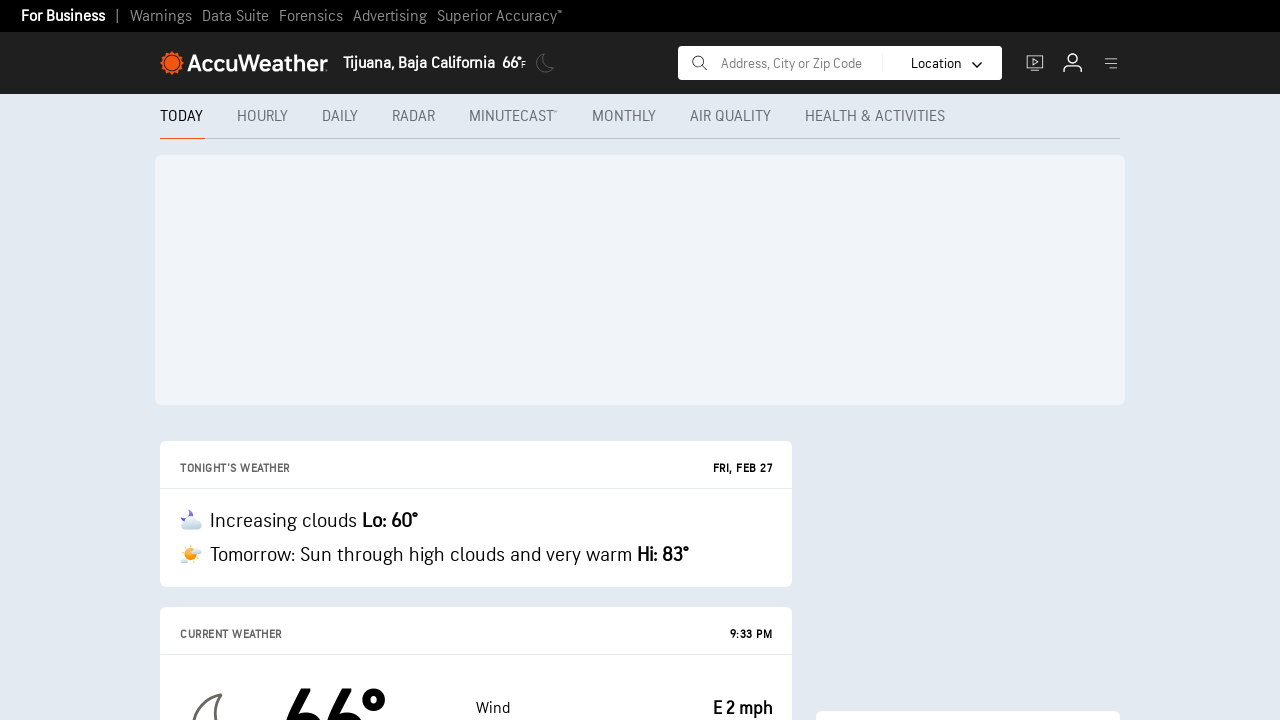